Tests search functionality on Falabella Chile website by entering a product search term and verifying search results load

Starting URL: https://www.falabella.com/falabella-cl

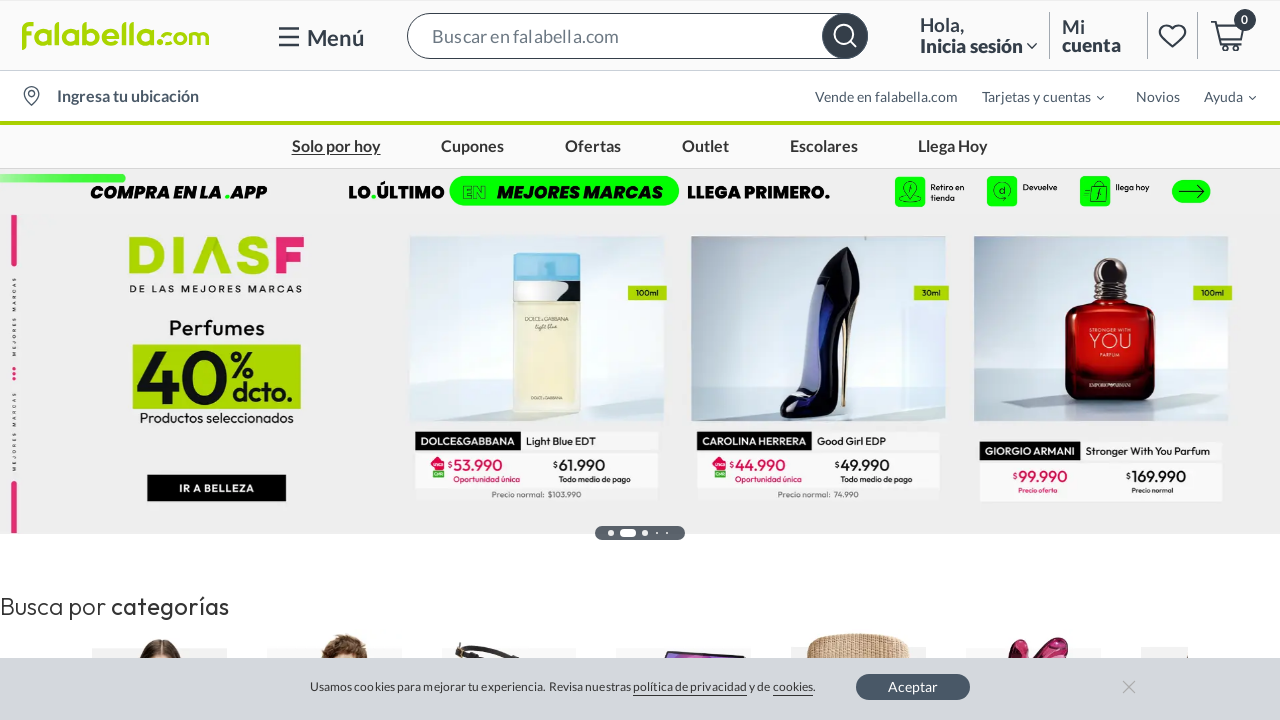

Search input field became available
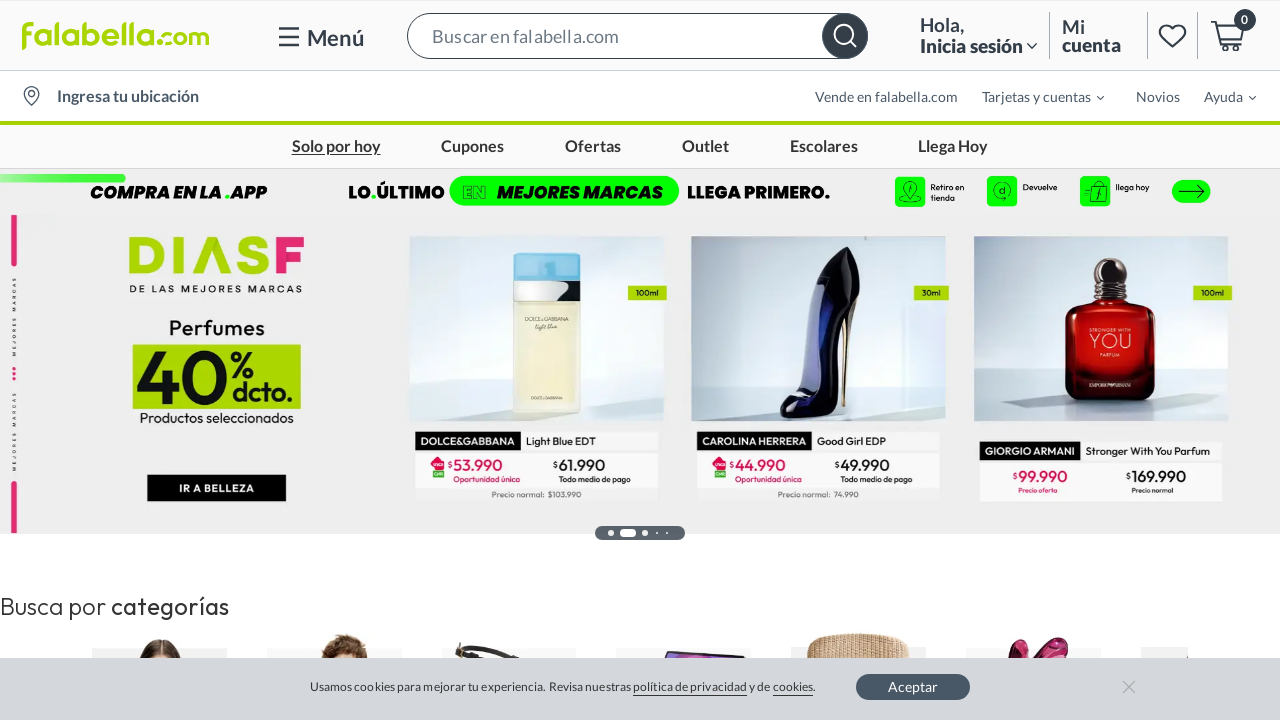

Filled search box with 'notebook hp' on //*[@id="testId-SearchBar-Input"]
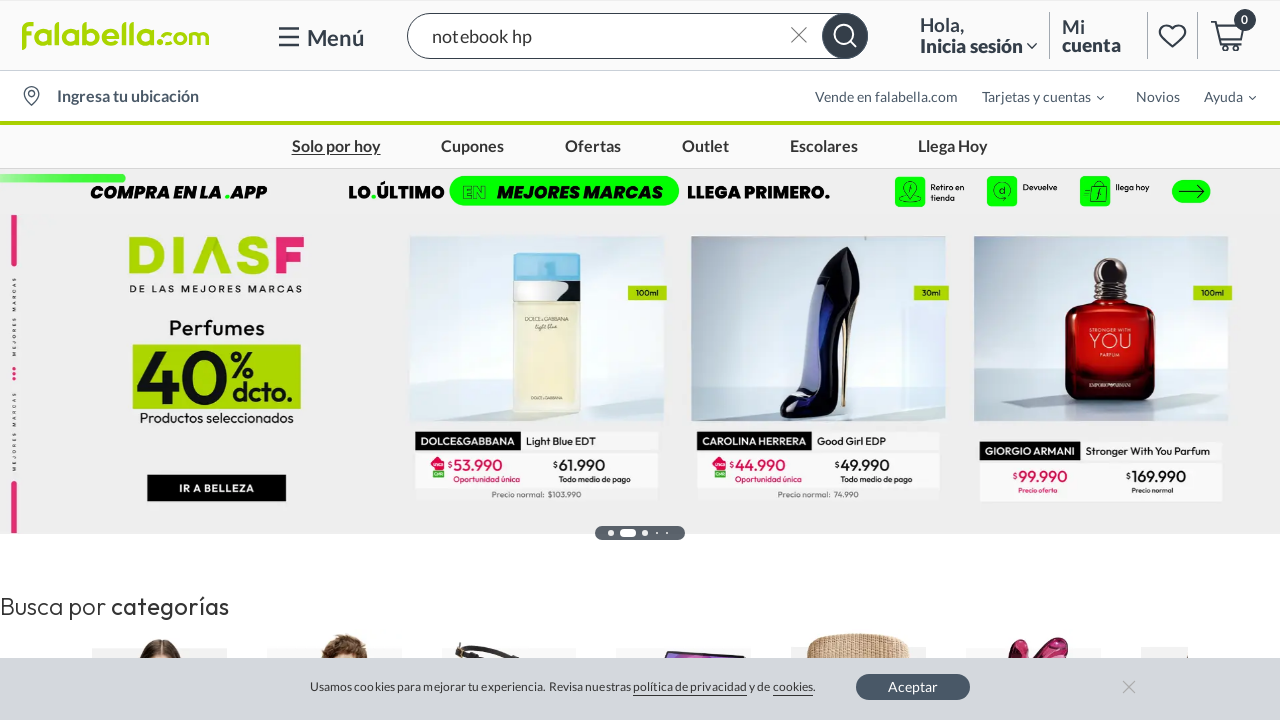

Pressed Enter to submit search query on //*[@id="testId-SearchBar-Input"]
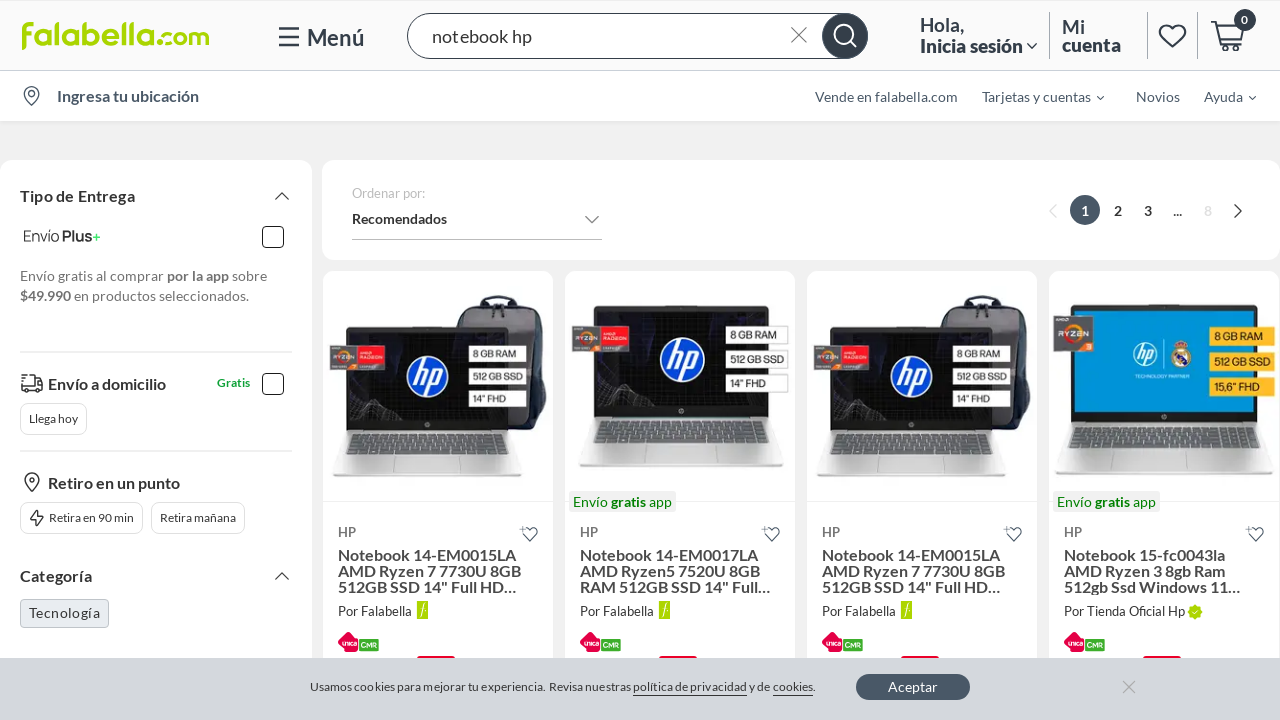

Search results loaded successfully
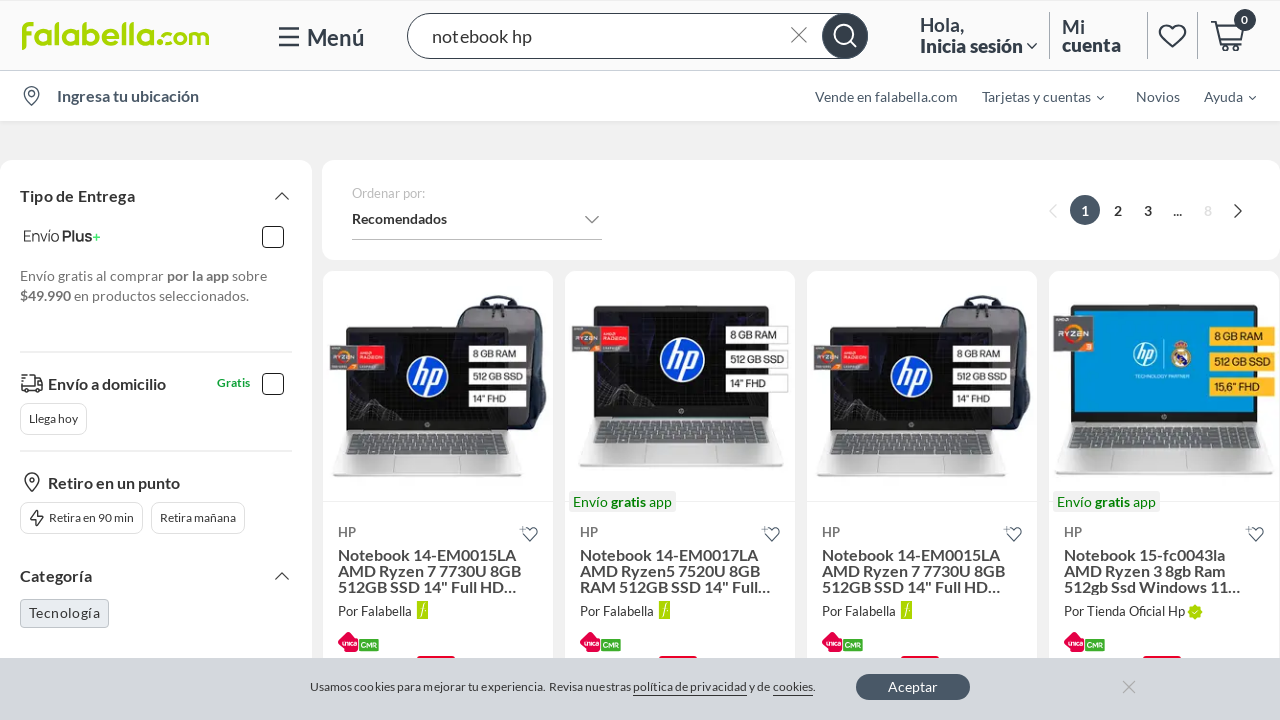

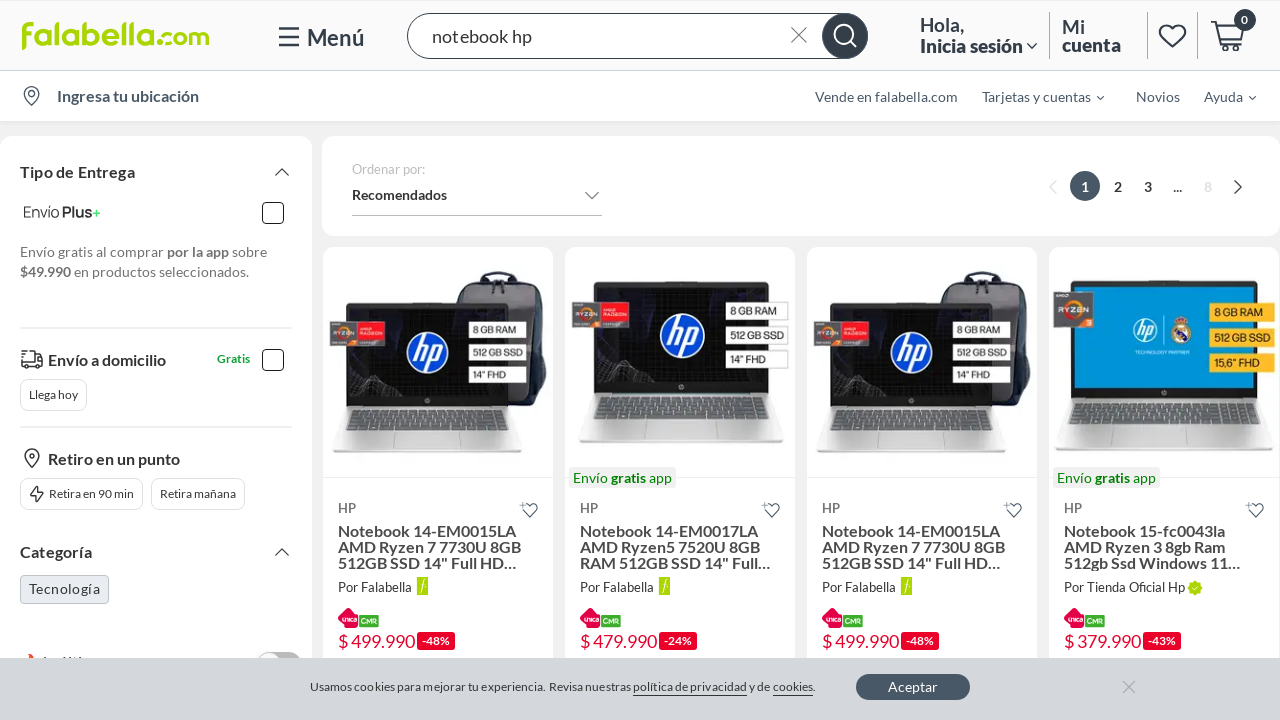